Tests Google account signup form by filling in first name and last name fields using different XPath strategies

Starting URL: https://accounts.google.com/signup/v2/webcreateaccount?hl=en&flowName=GlifWebSignIn&flowEntry=SignUp

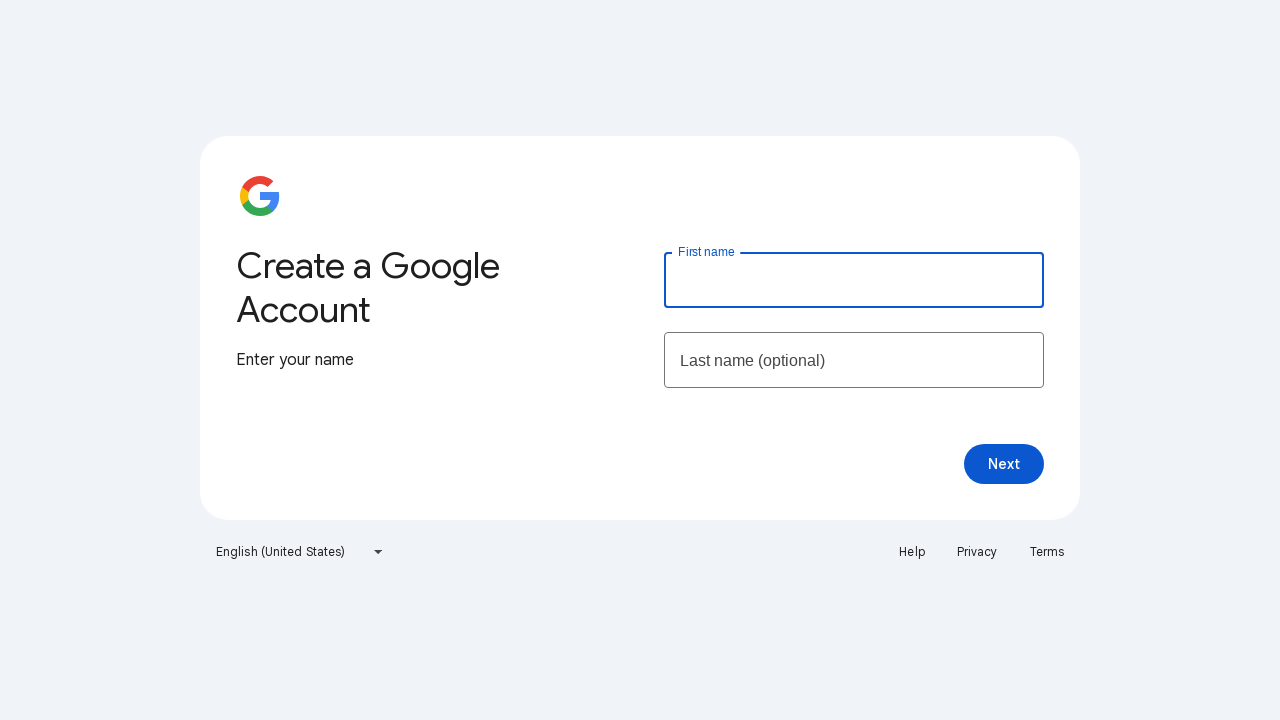

Filled first name field with 'Test' using XPath AND condition on //input[@name='firstName' and @id='firstName']
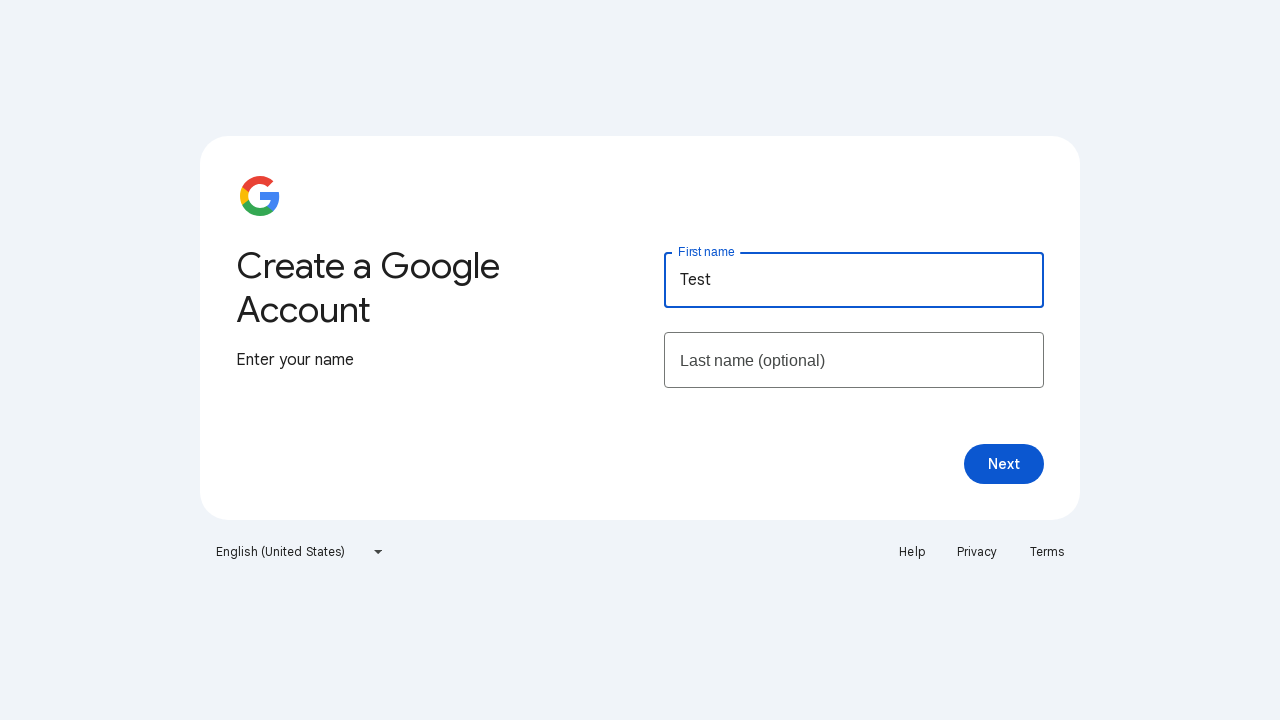

Filled last name field with 'fullName_Test_Lambdatest' using XPath OR condition on //input[@name='lastName' or @id='lastName']
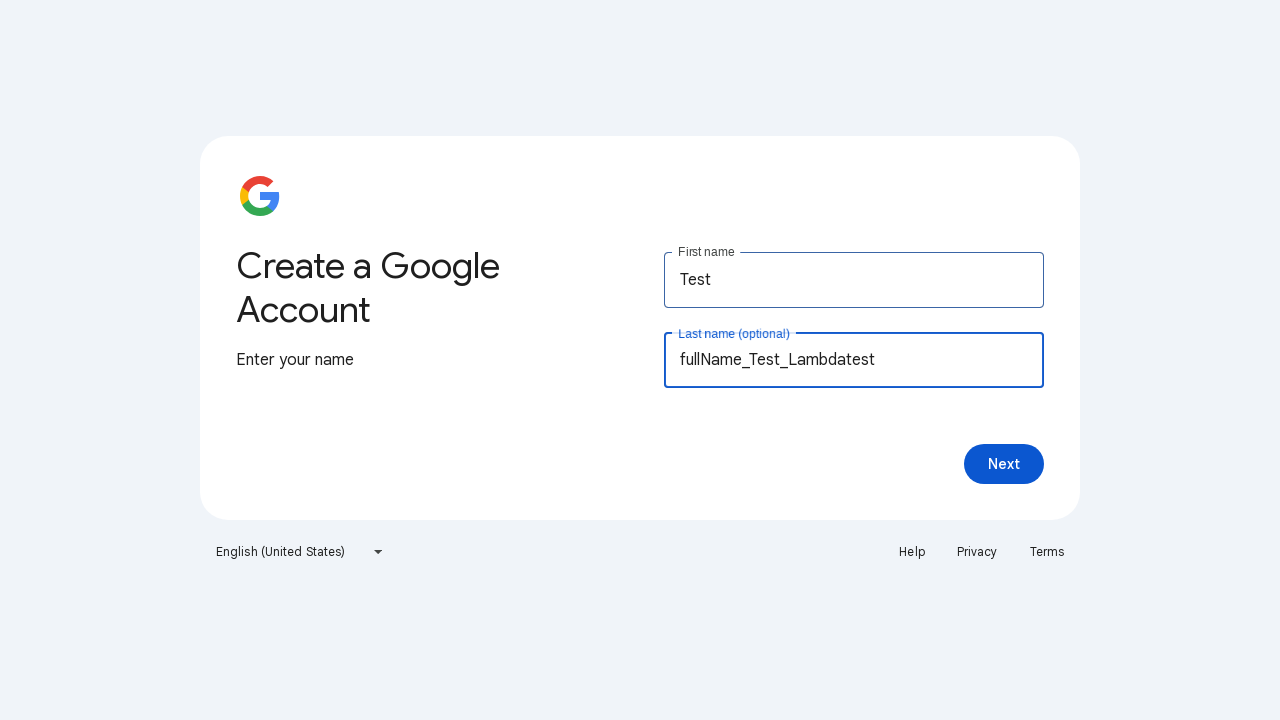

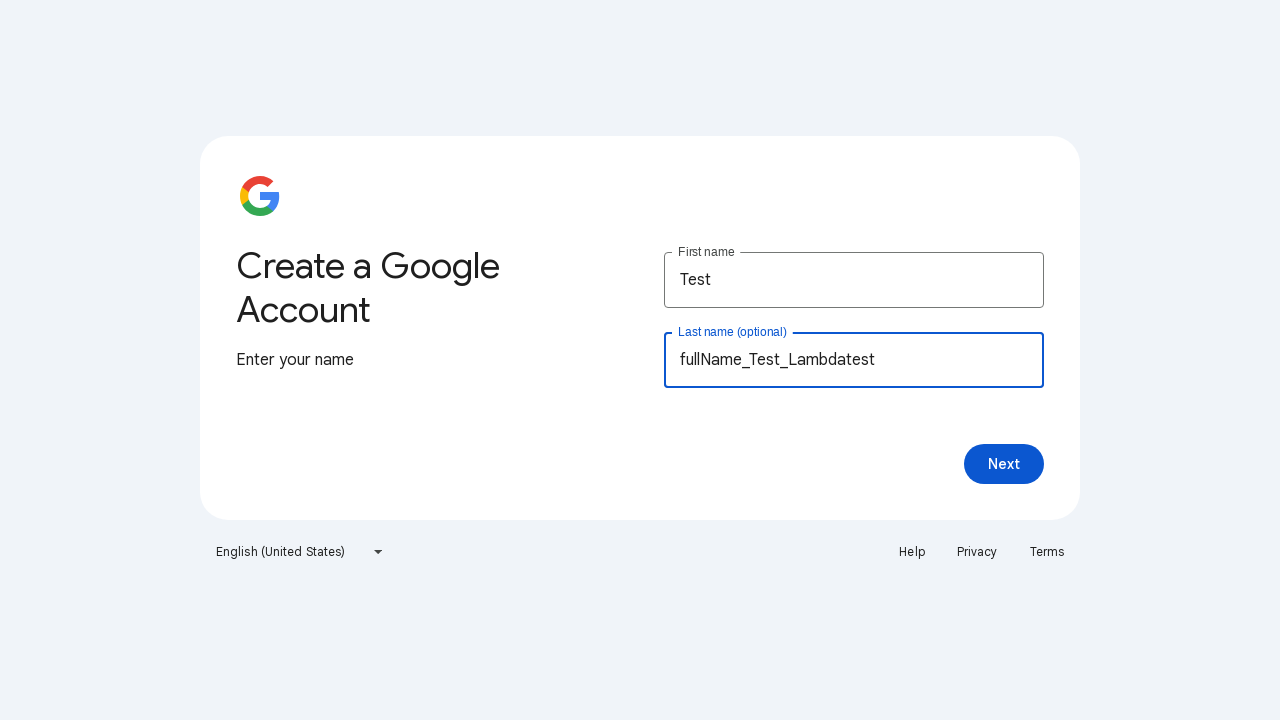